Tests mouse hover functionality by navigating to uncodemy.com and hovering over the categories button element to trigger any dropdown or hover effects.

Starting URL: https://uncodemy.com/

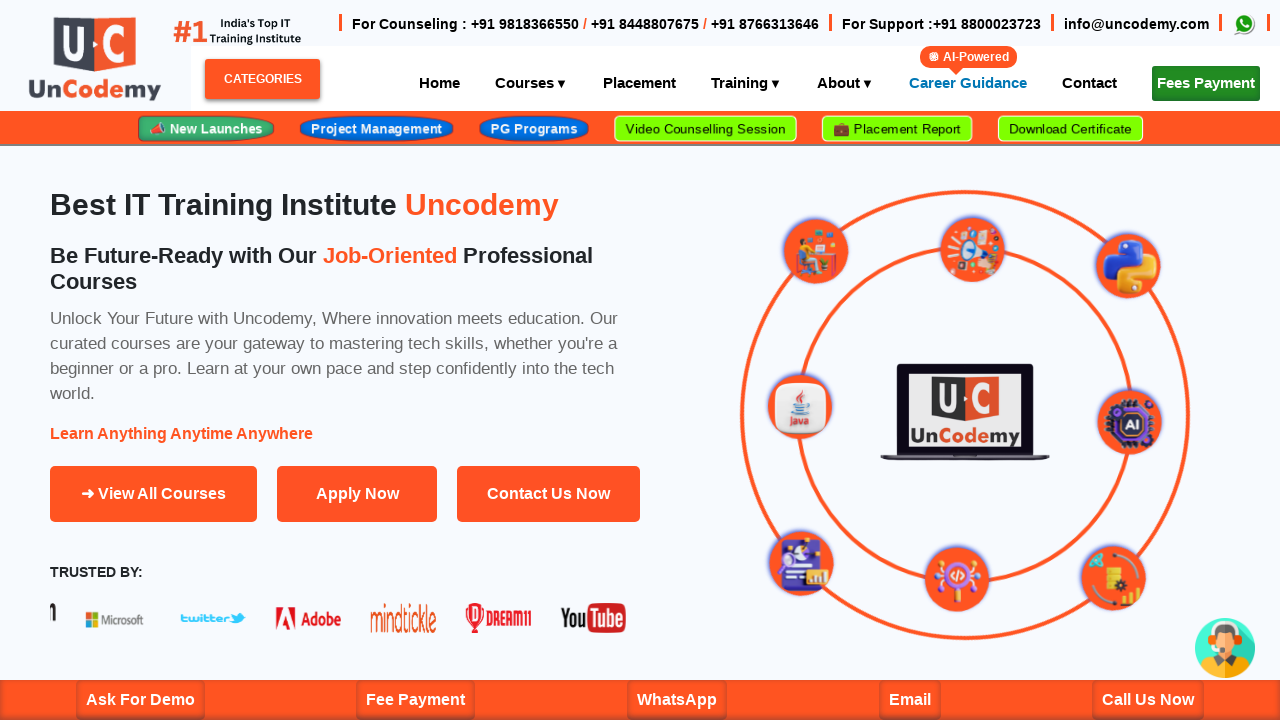

Categories button element is now visible
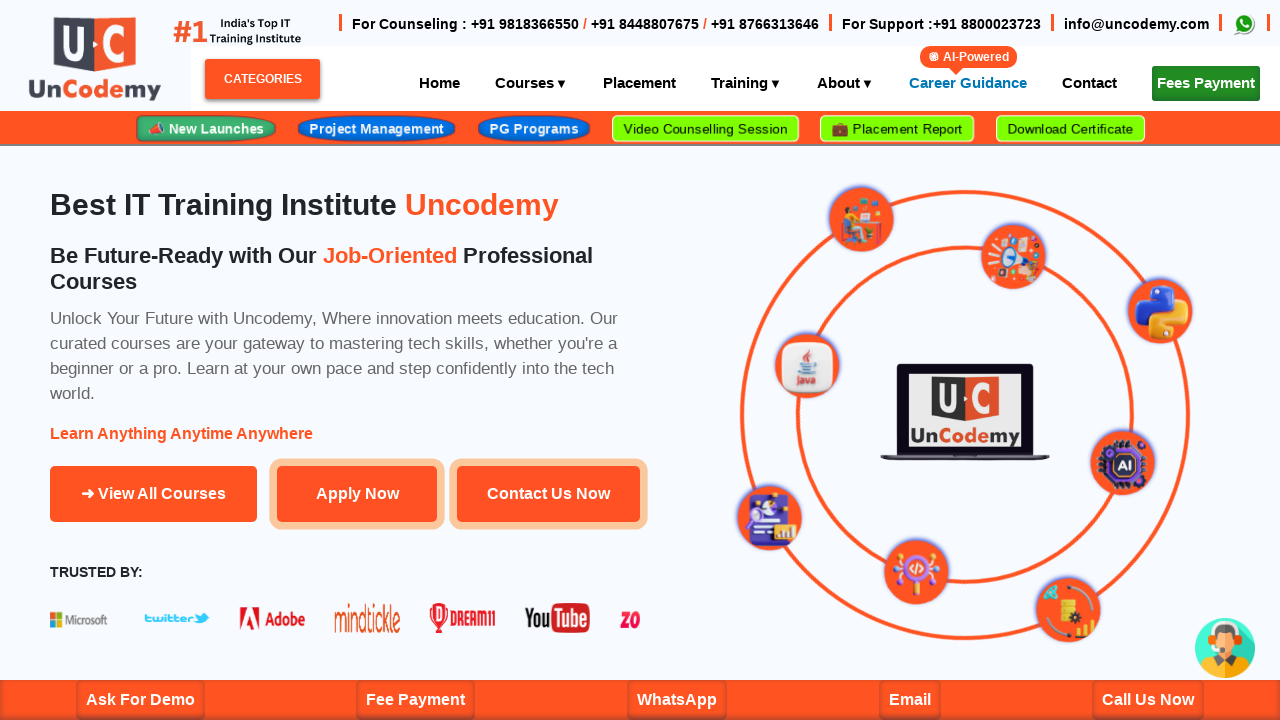

Hovered over categories button to trigger dropdown or hover effects at (262, 79) on span#categoriesBtn
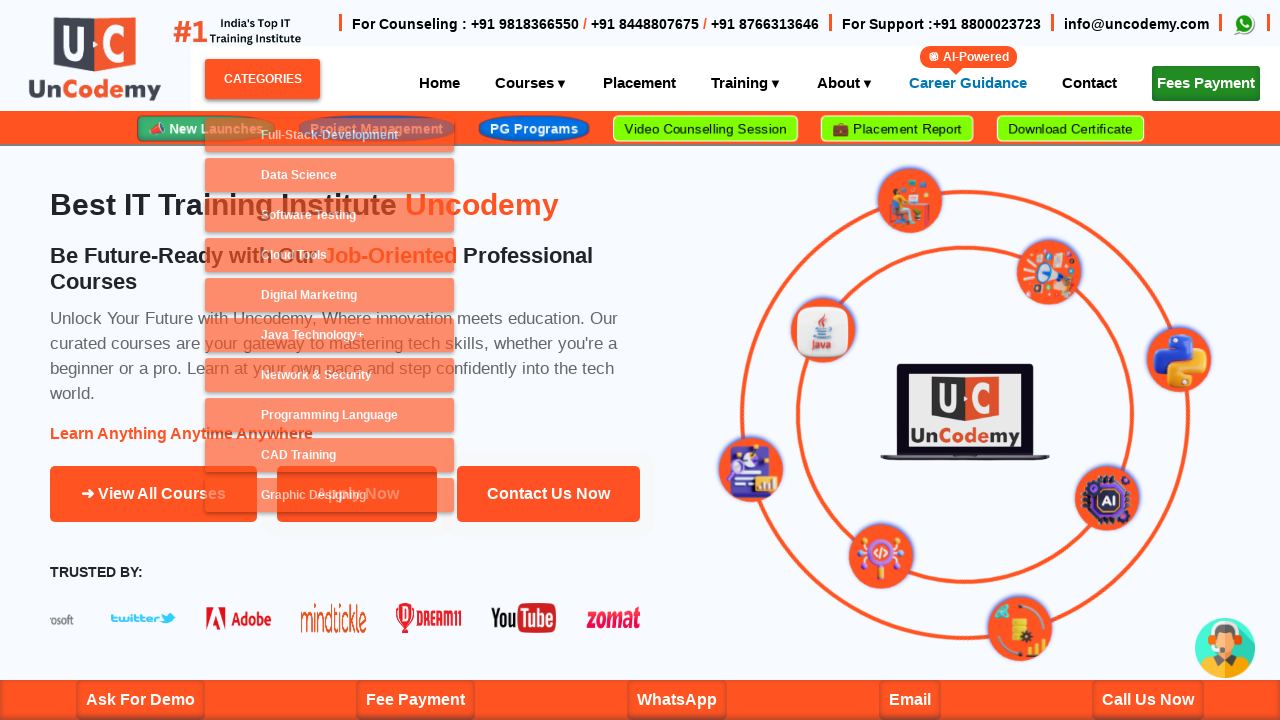

Waited 2 seconds to observe hover effect
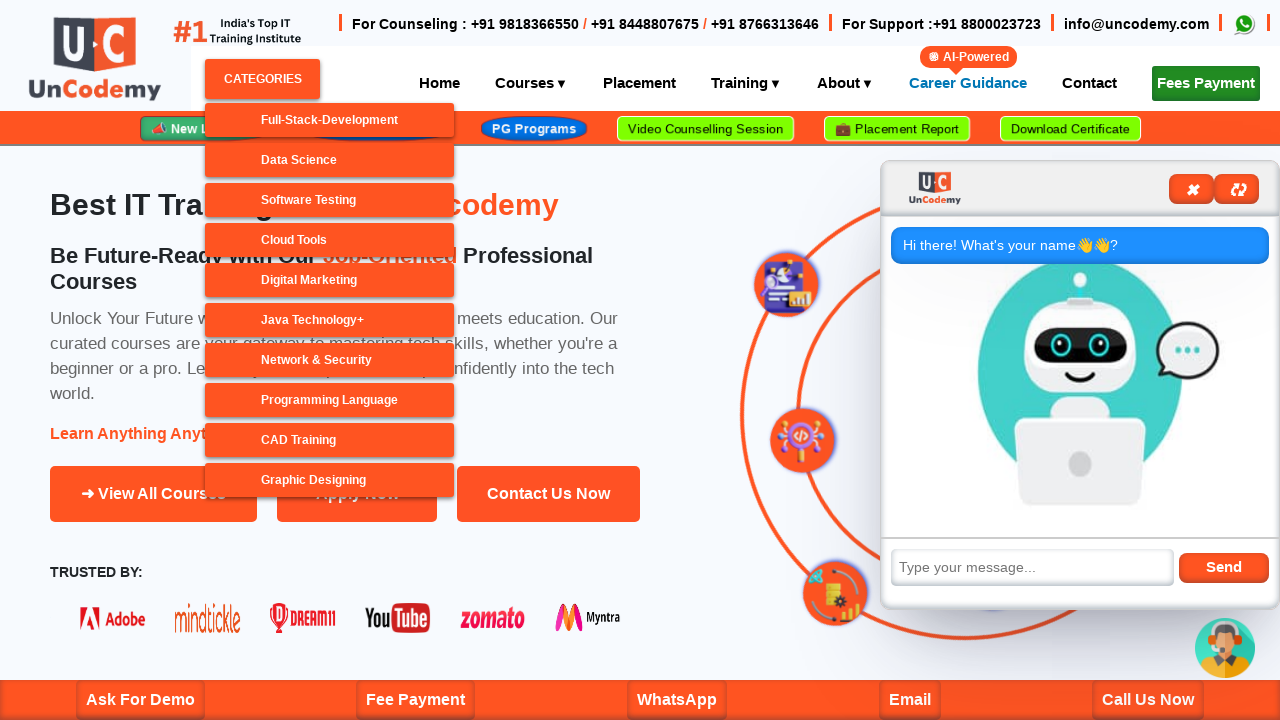

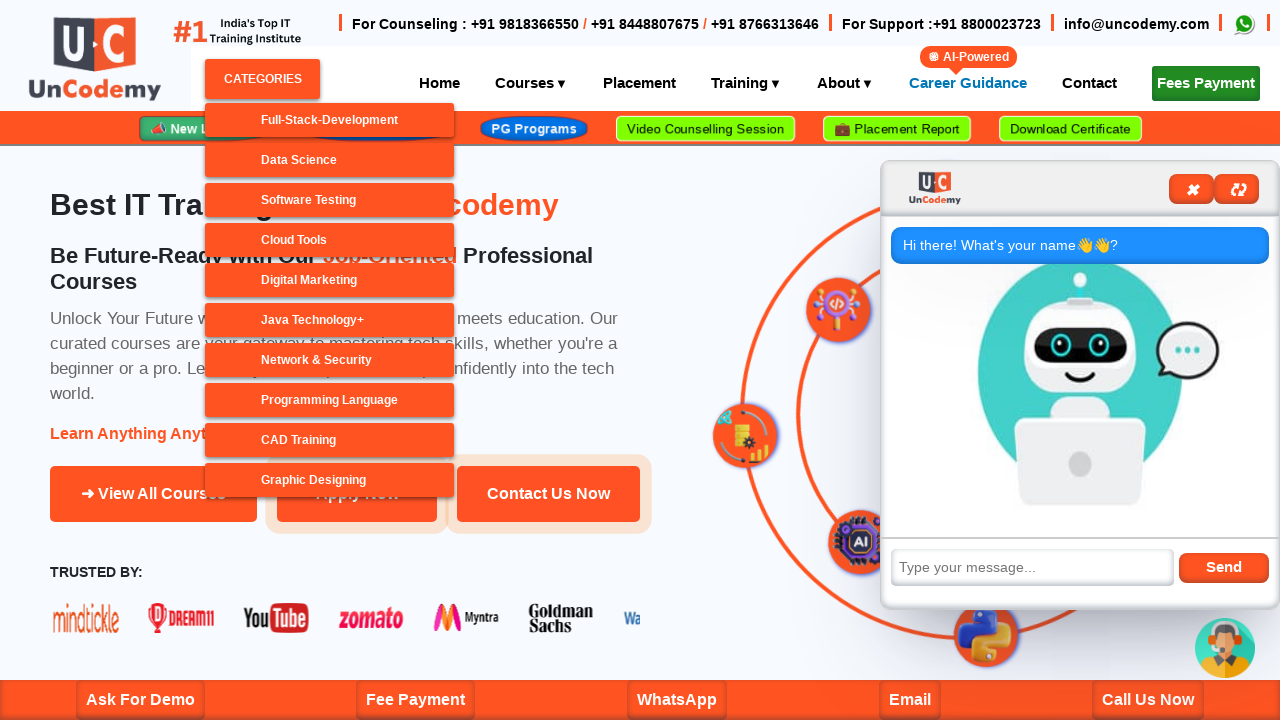